Tests right-click functionality by performing a right-click on a button to open a context menu

Starting URL: http://swisnl.github.io/jQuery-contextMenu/demo.html

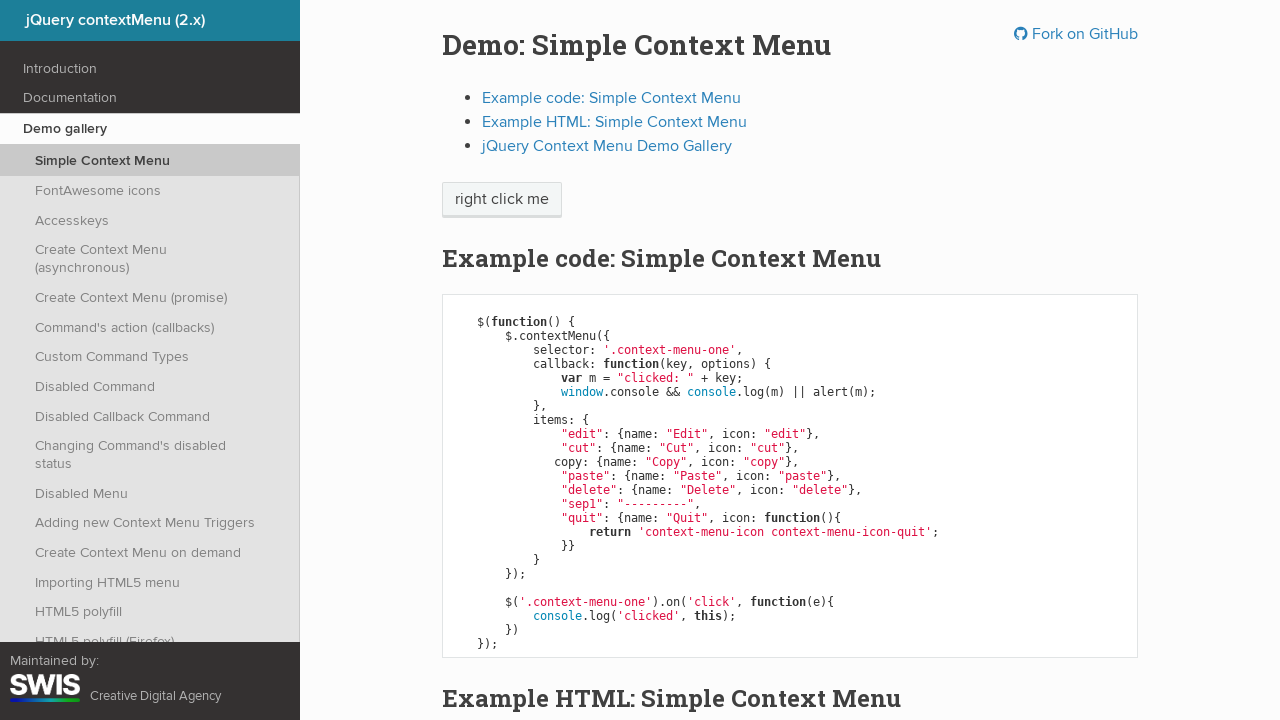

Located the neutral button element
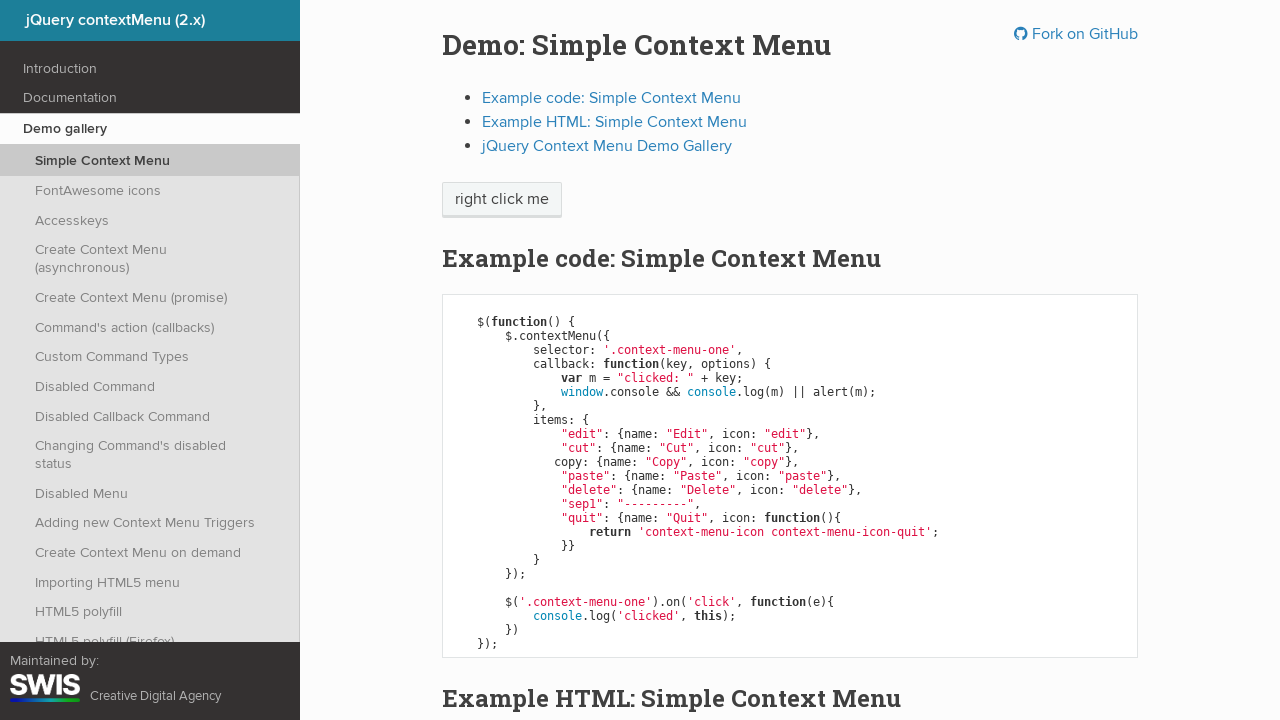

Right-clicked on the button to open context menu at (502, 200) on .btn.btn-neutral
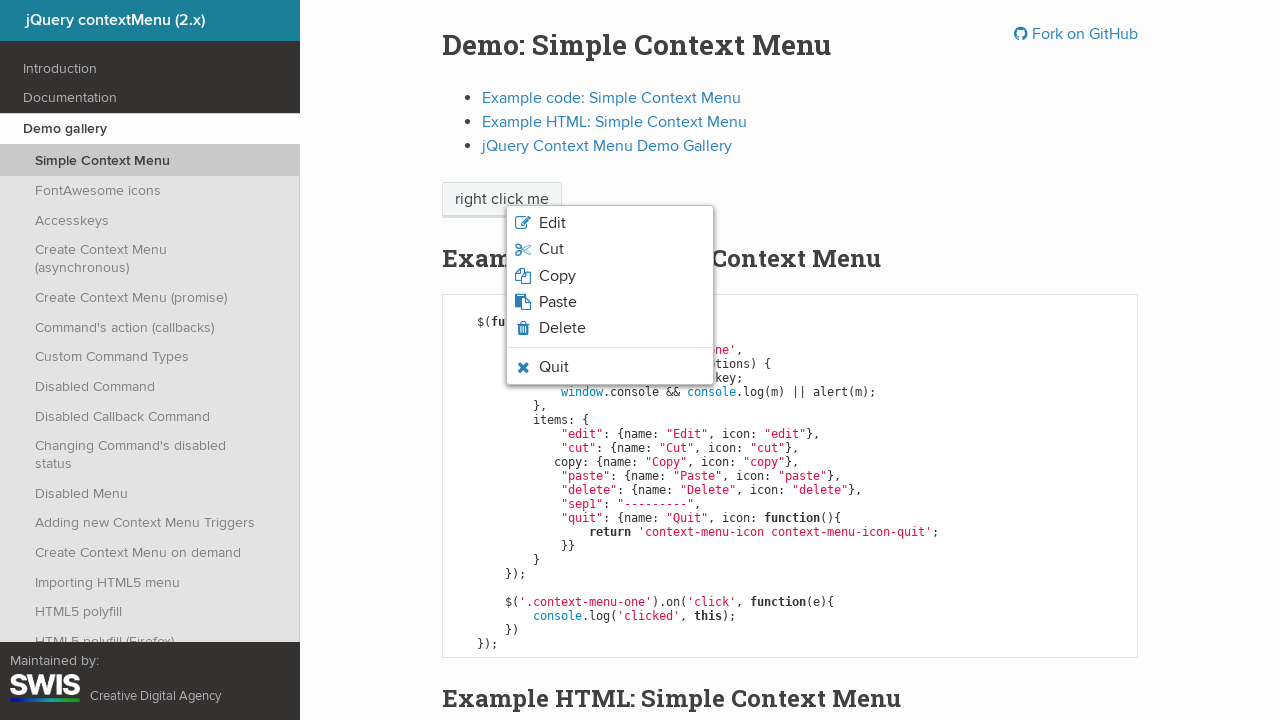

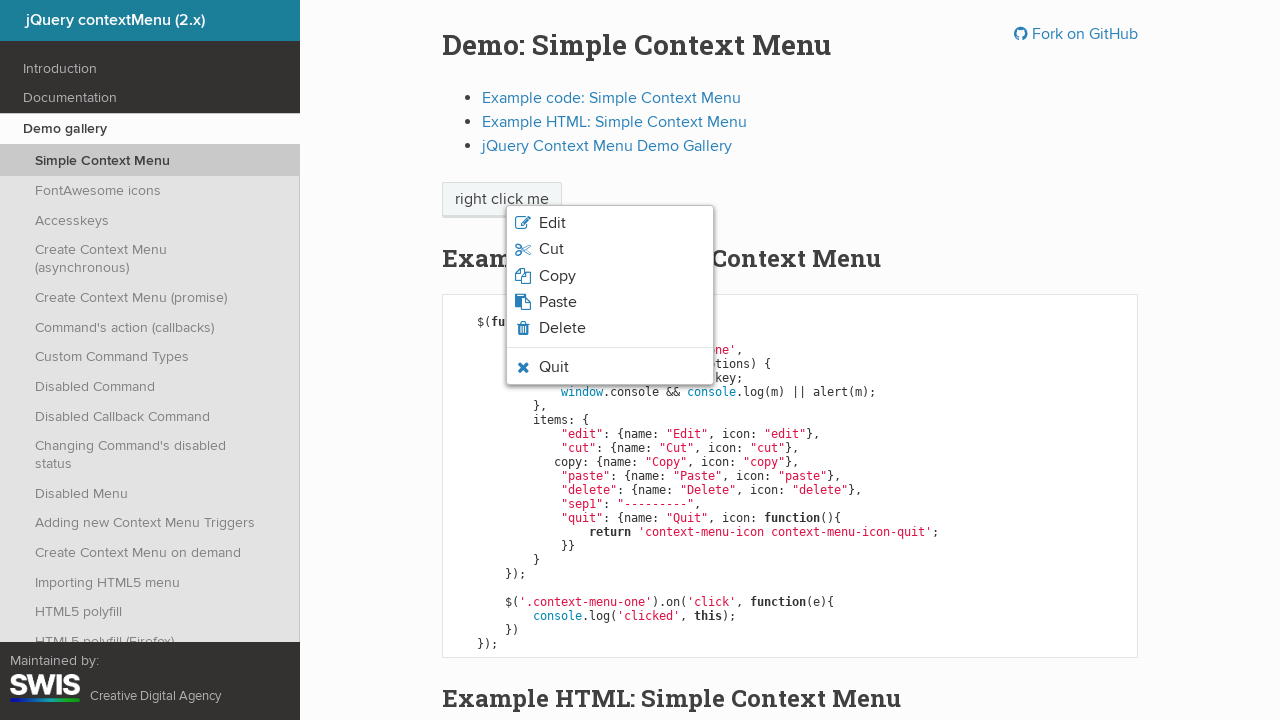